Tests name input character limit validation by entering a single character and verifying the minimum length error message.

Starting URL: https://practice.qabrains.com/registration

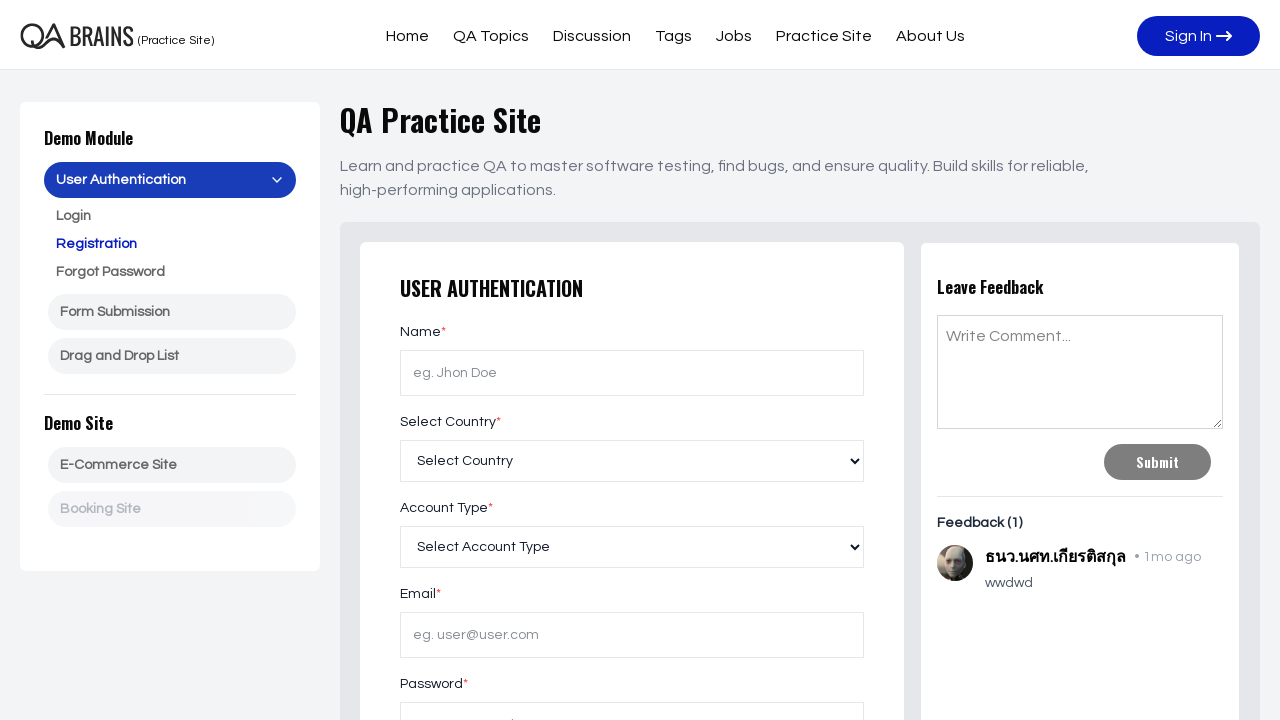

Waited 3 seconds for registration page to load
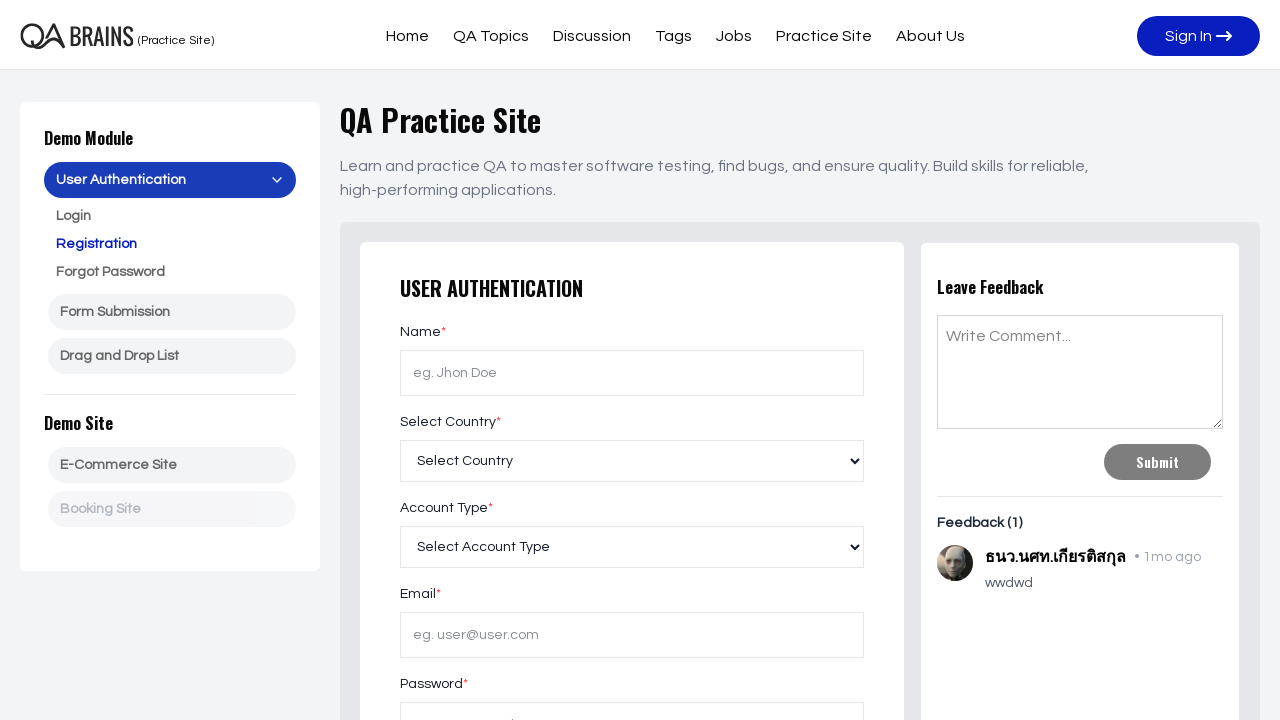

Entered single character 'T' in name input field on //input[@id='name']
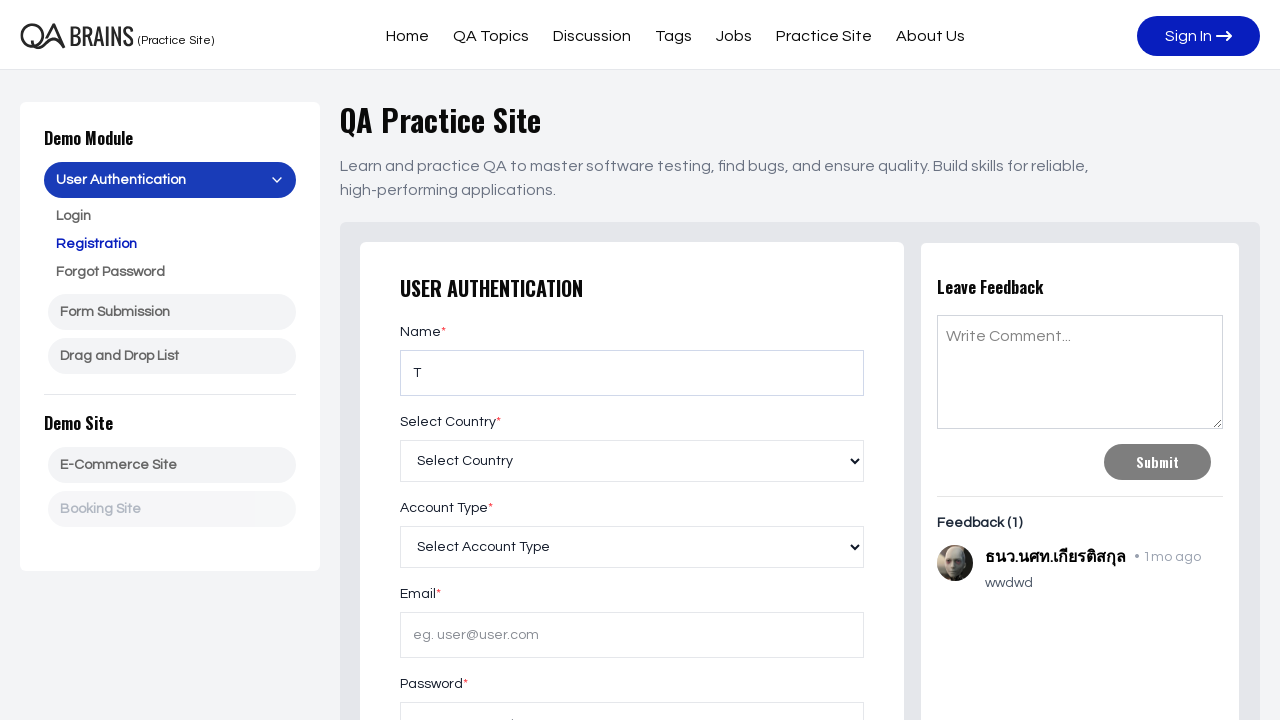

Pressed Enter to trigger name input validation on //input[@id='name']
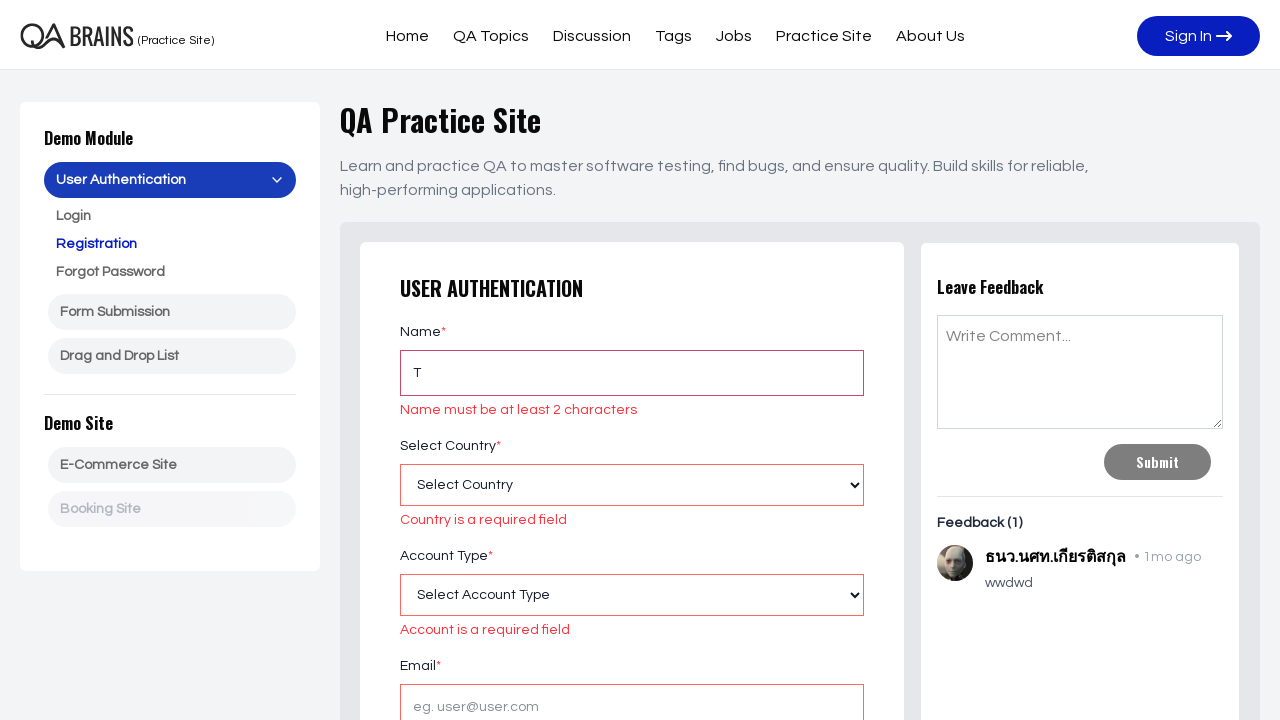

Waited 3 seconds for error message to appear
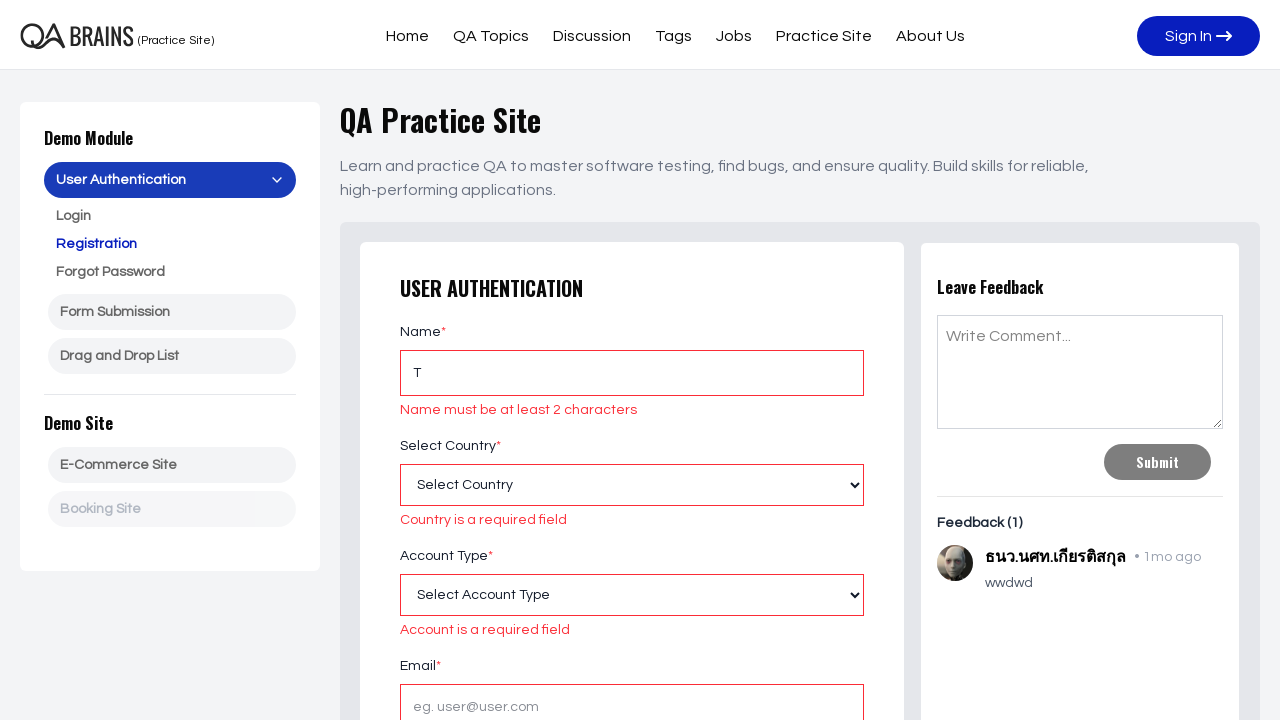

Located the minimum length error message element
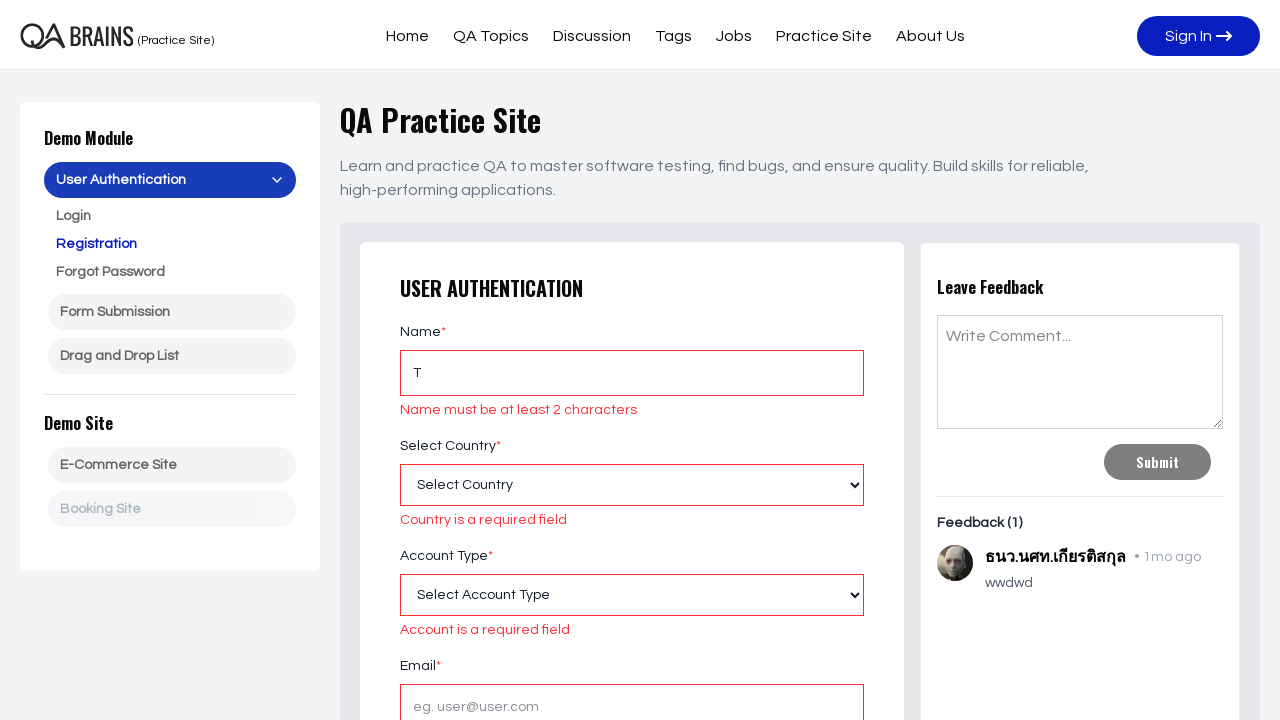

Verified error message displays: 'Name must be at least 2 characters'
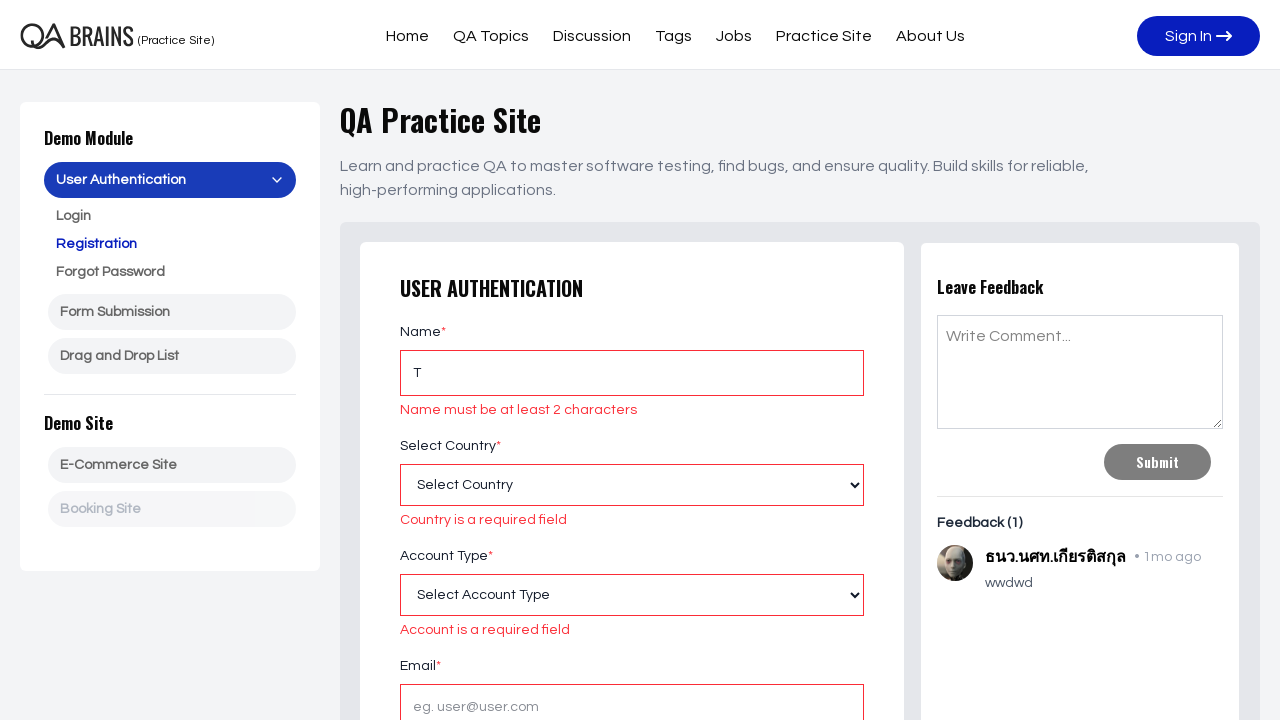

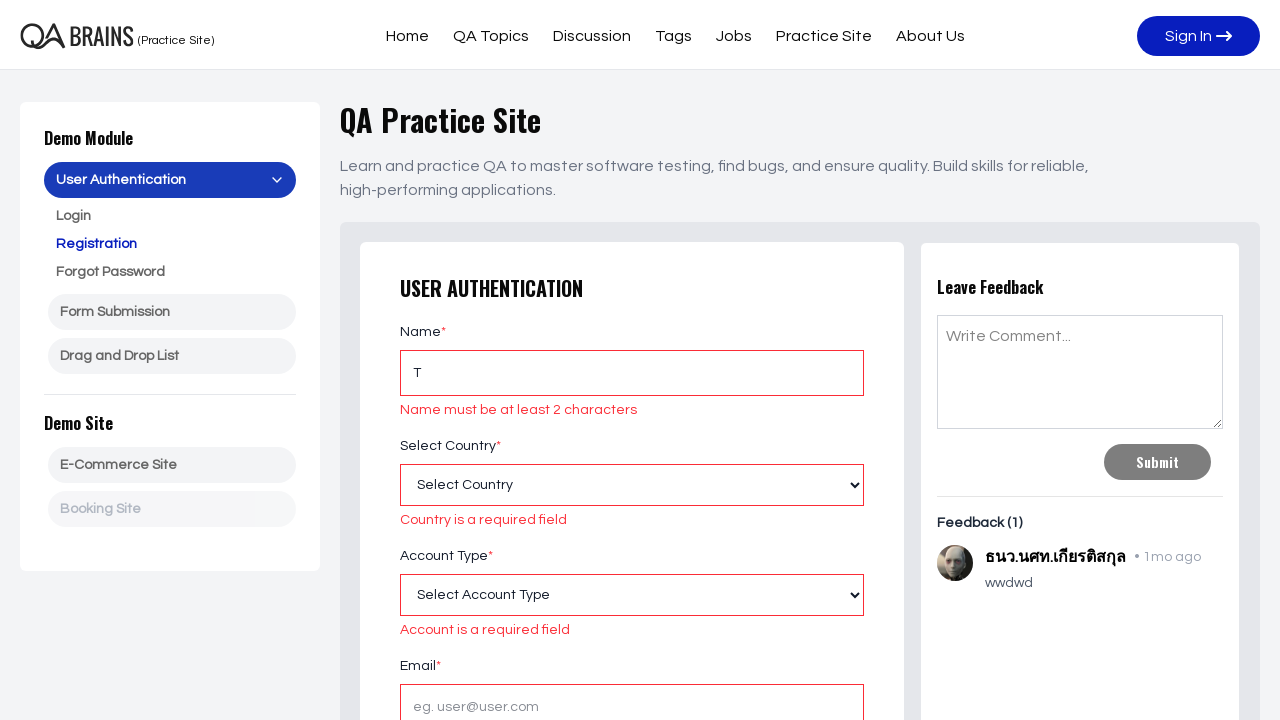